Tests loader visibility by clicking start button and verifying loader appears and disappears

Starting URL: https://qavbox.github.io/demo/delay/

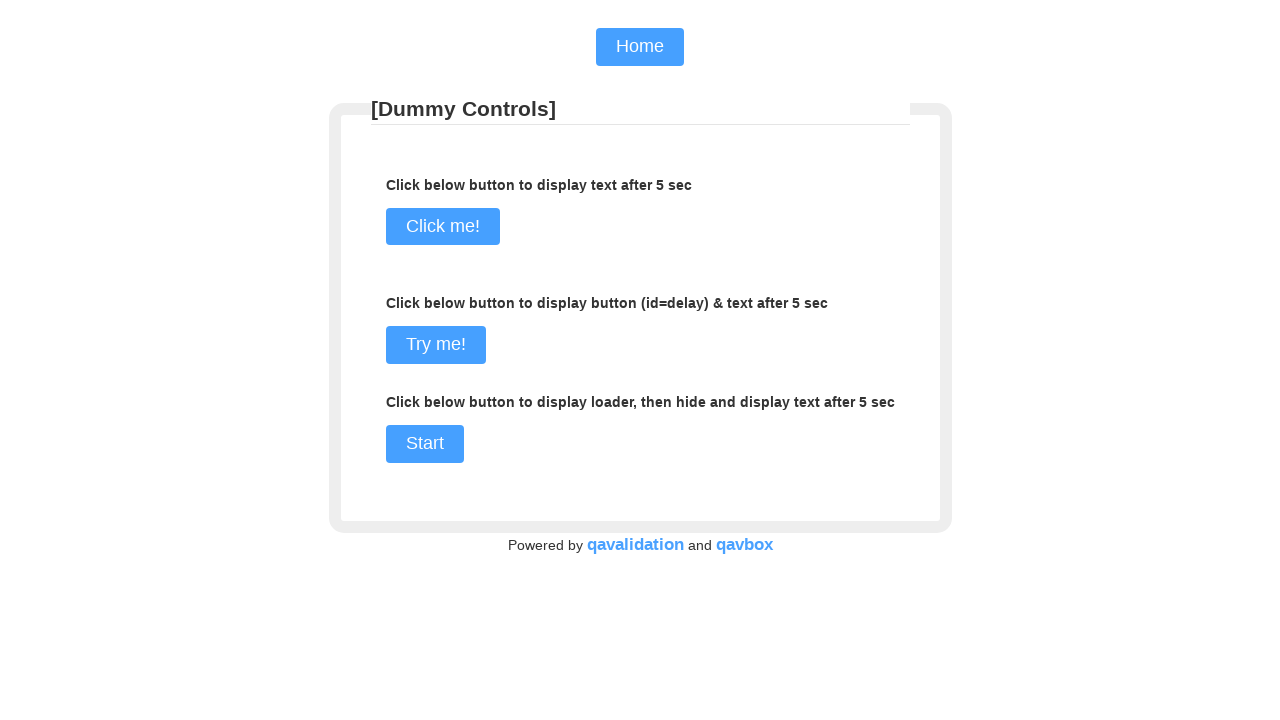

Clicked loader start button at (424, 444) on #loaderStart
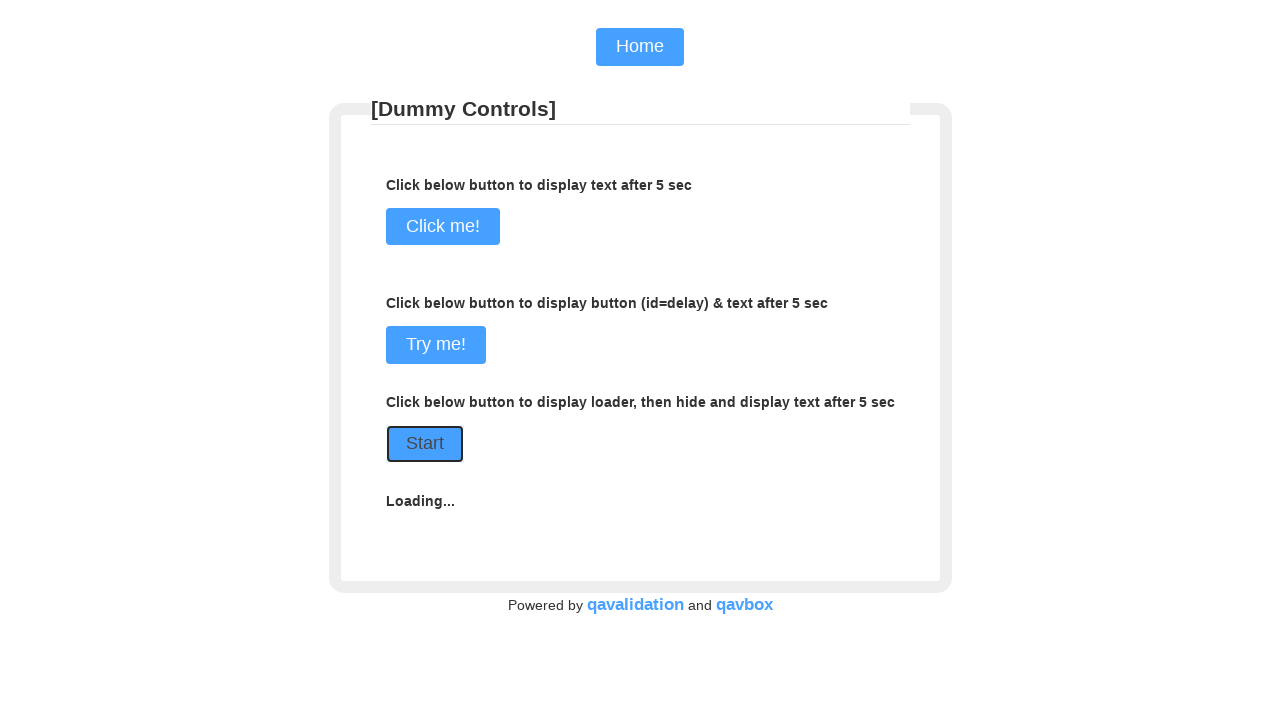

Verified loader element became visible
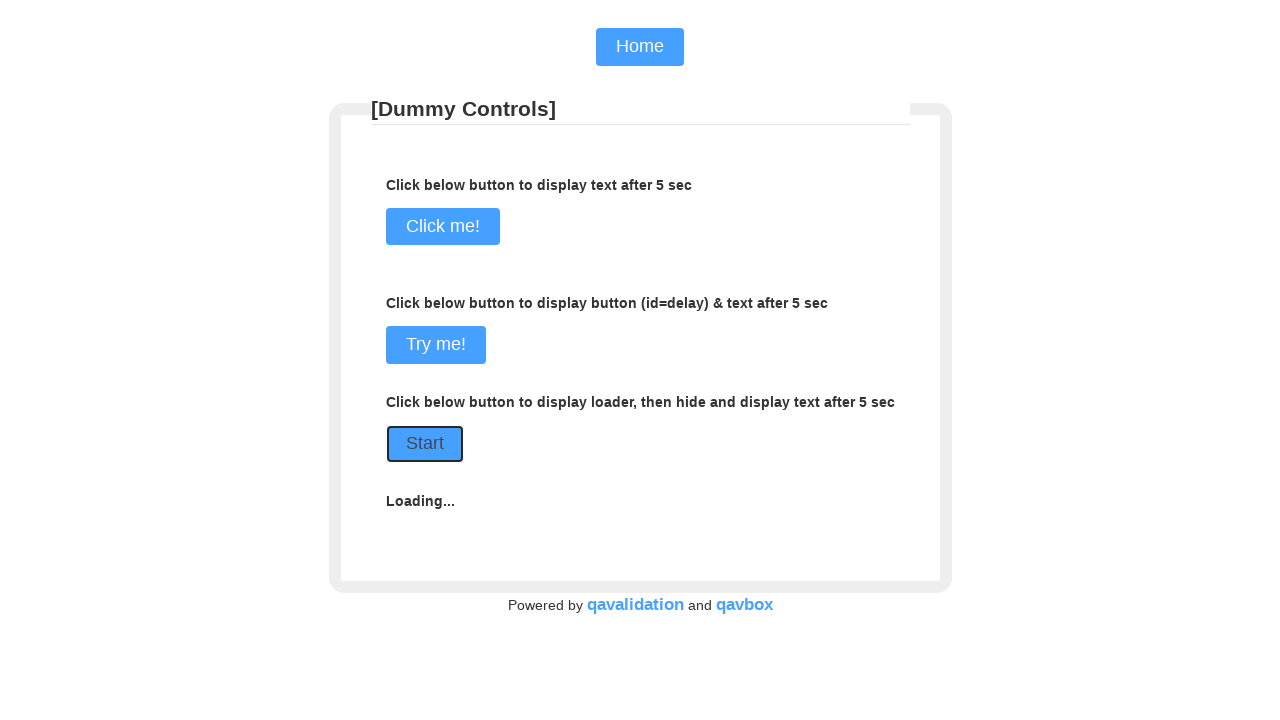

Waited for loader delay element to become visible with 6000ms explicit timeout
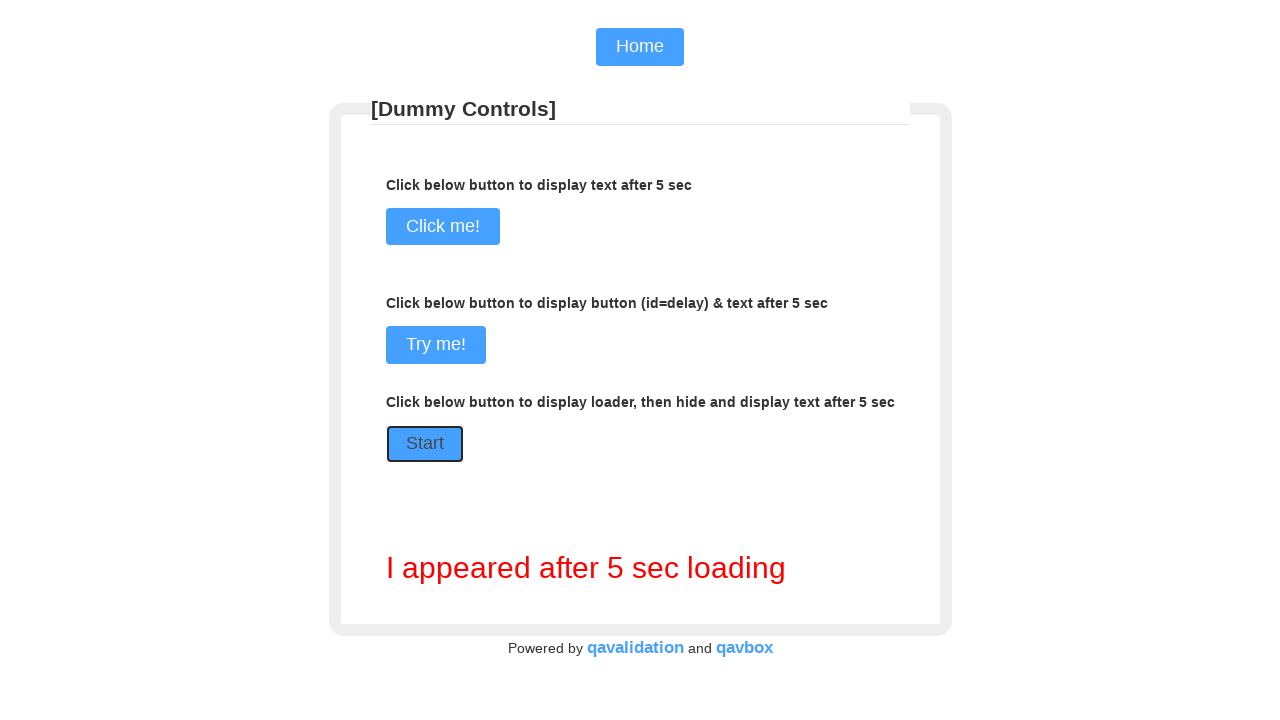

Verified loader element became hidden after delay completed
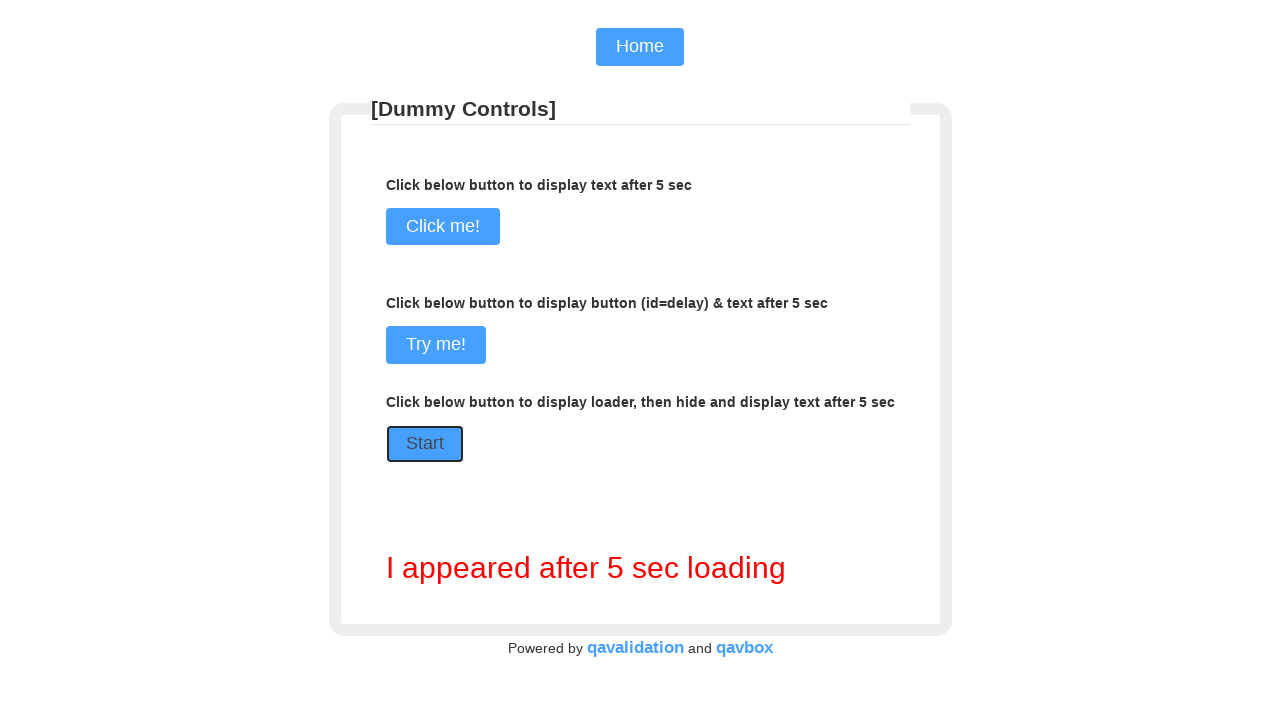

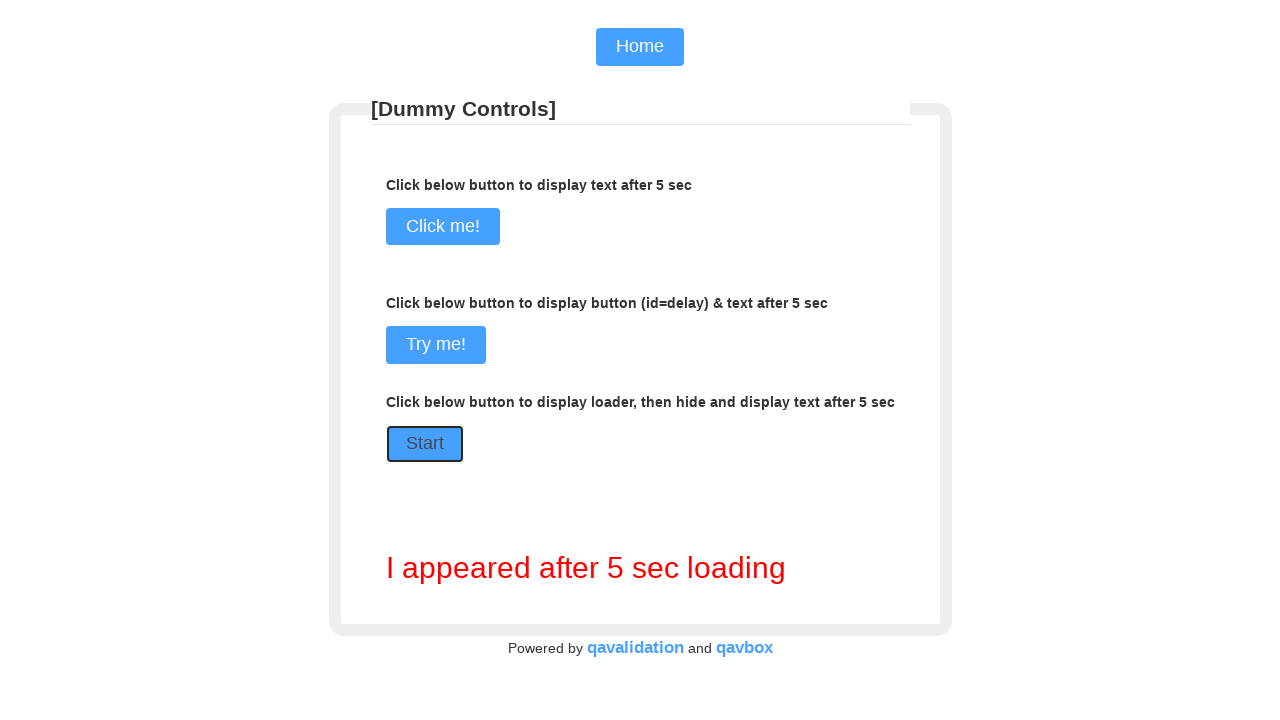